Tests form submission on a page with dynamic attributes by filling in full name, email, event date, and details fields using XPath selectors that handle dynamic IDs, then submits the form and verifies the success message appears.

Starting URL: https://training-support.net/webelements/dynamic-attributes

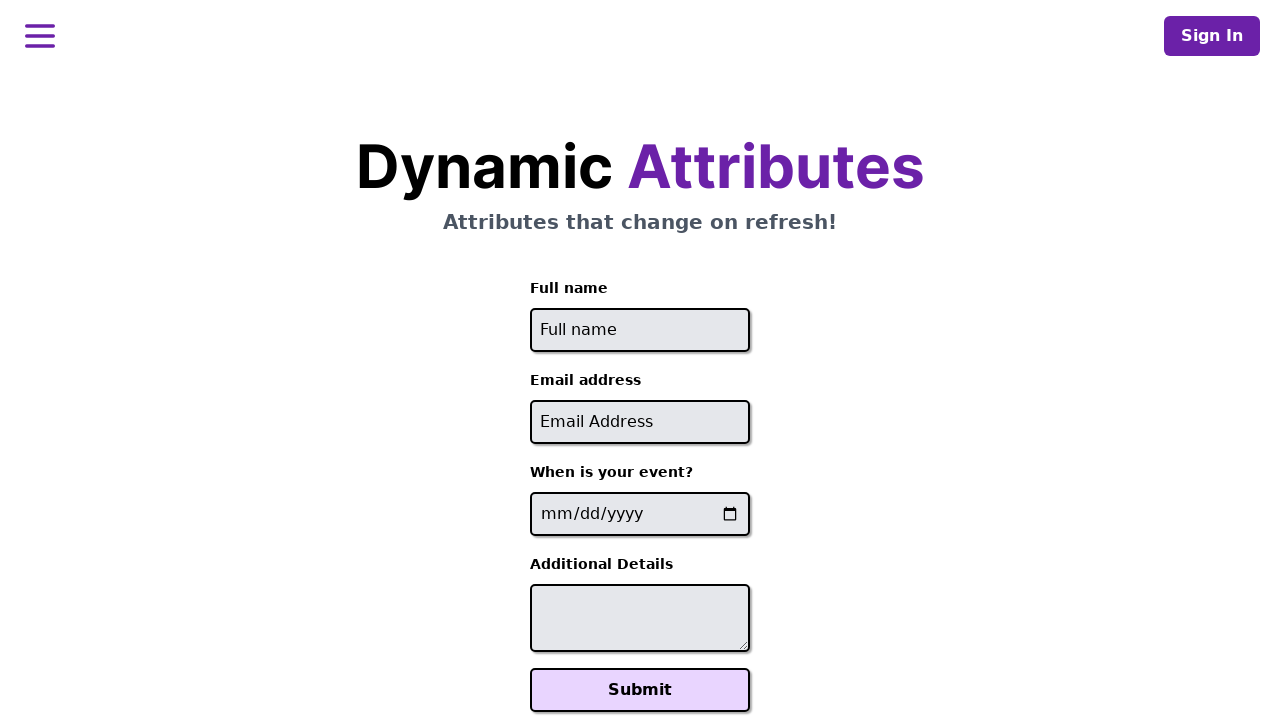

Filled full name field with 'Raiden Shogun' on xpath=//input[starts-with(@id, 'full-name')]
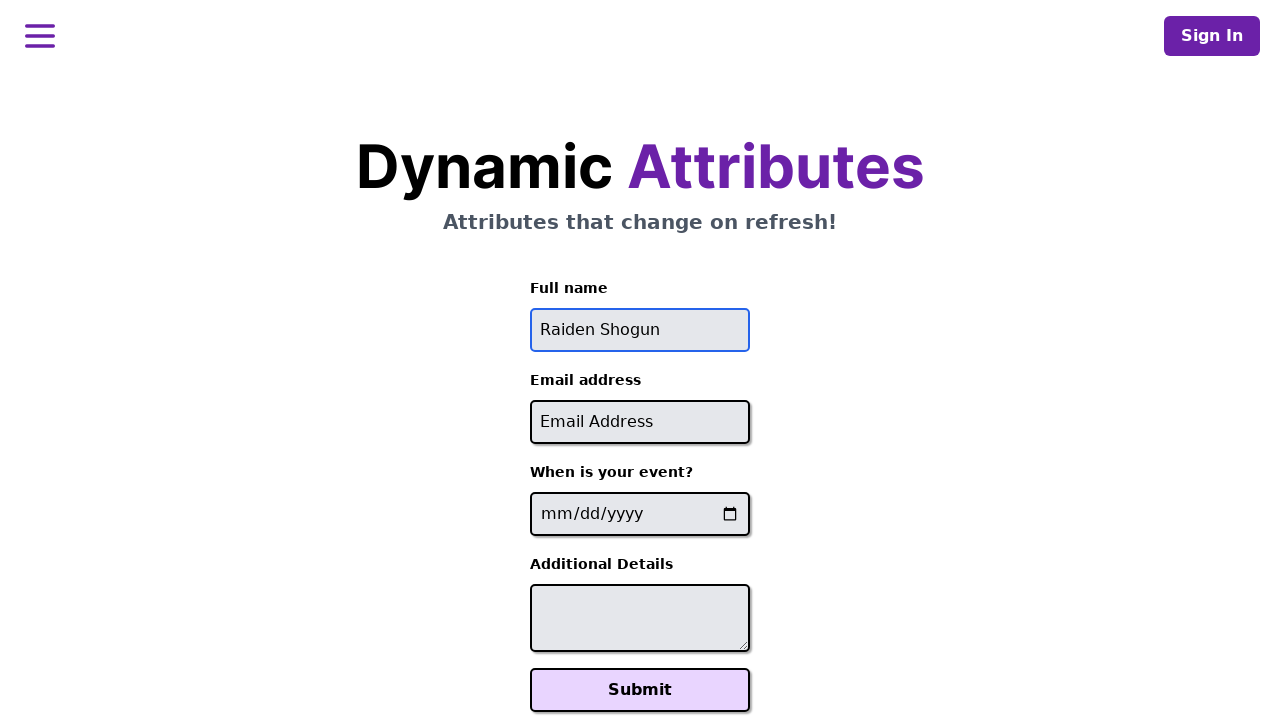

Filled email field with 'raiden@electromail.com' on xpath=//input[contains(@id, '-email')]
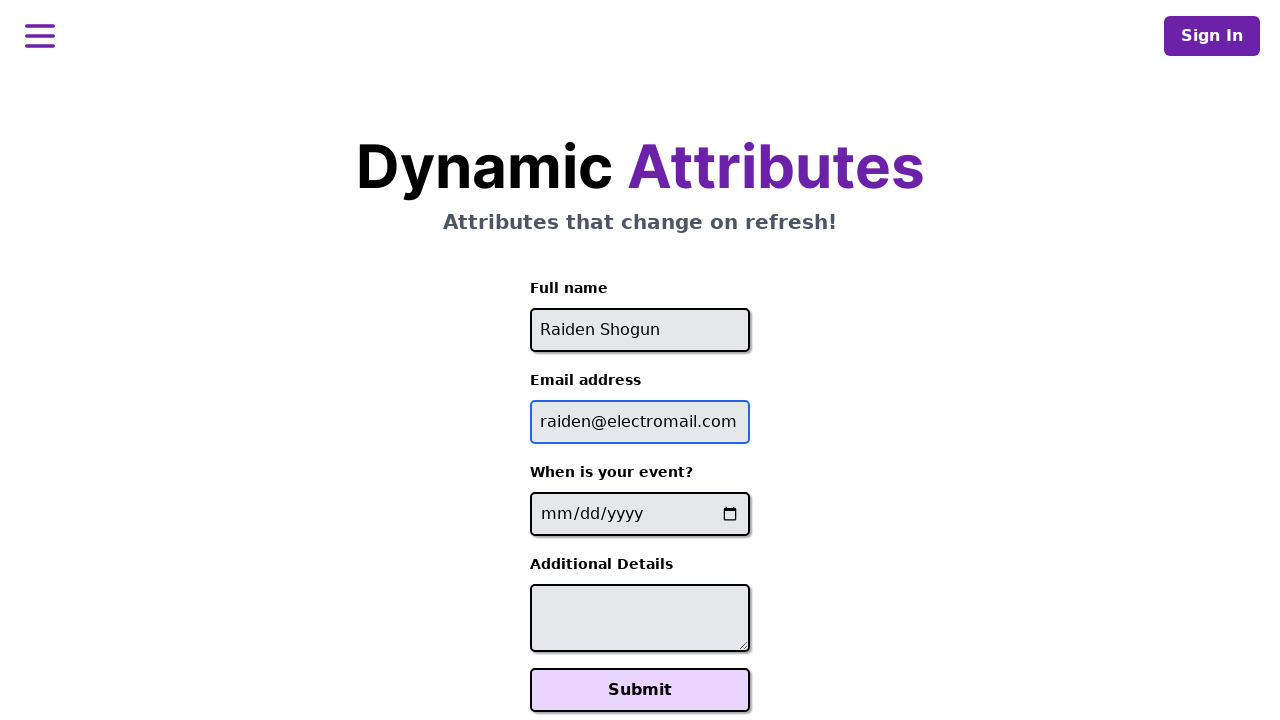

Filled event date field with '2025-06-26' on xpath=//input[contains(@name, '-event-date-')]
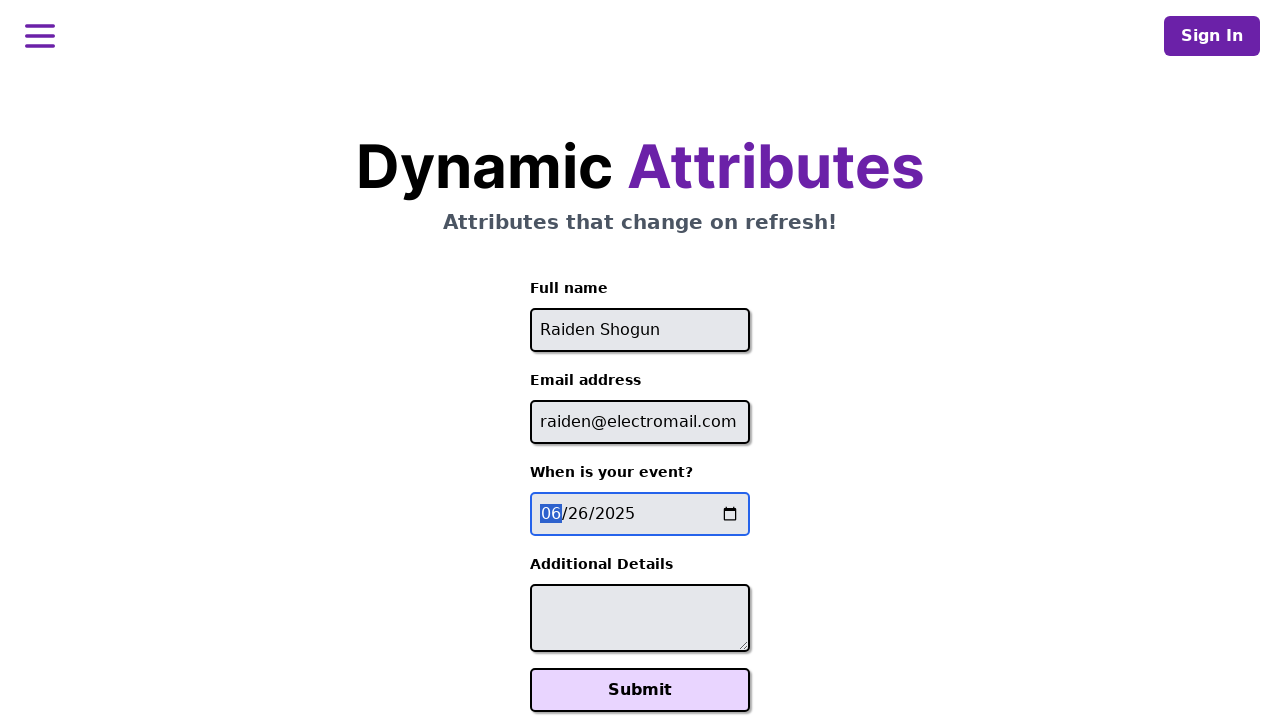

Filled additional details field with 'It will be electric!' on xpath=//textarea[contains(@id, '-additional-details-')]
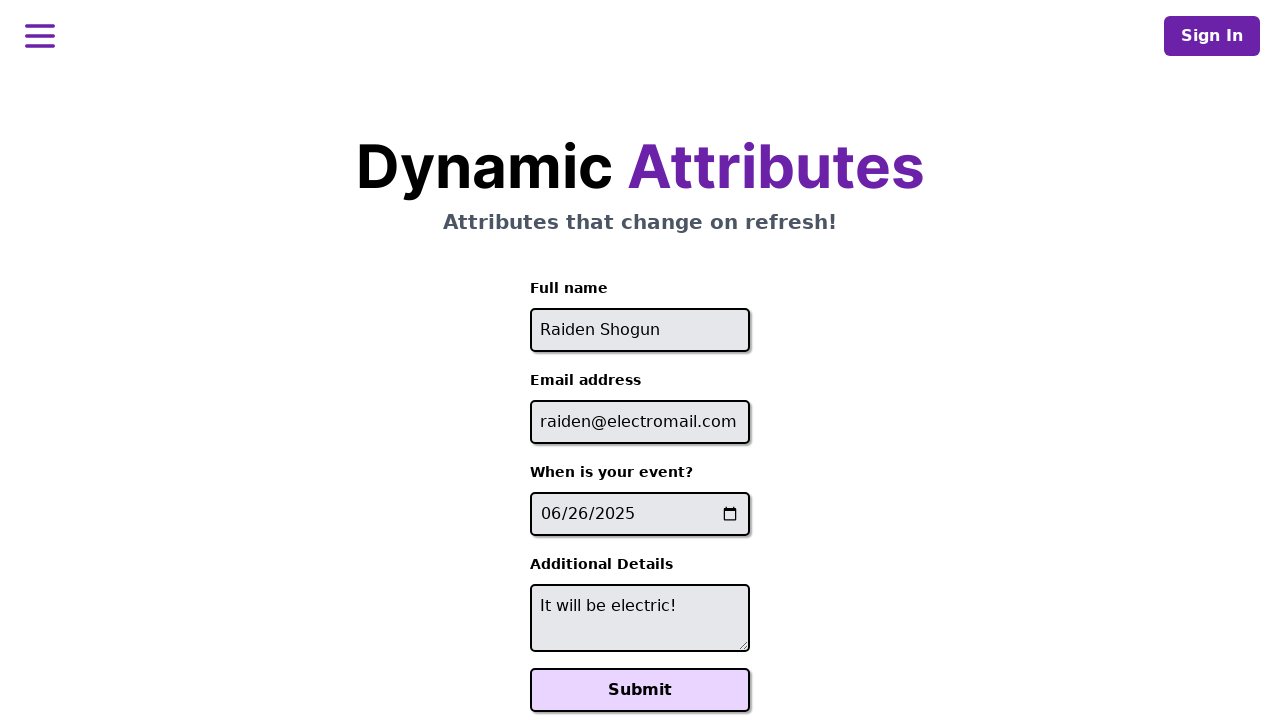

Clicked Submit button to submit the form at (640, 690) on xpath=//button[text()='Submit']
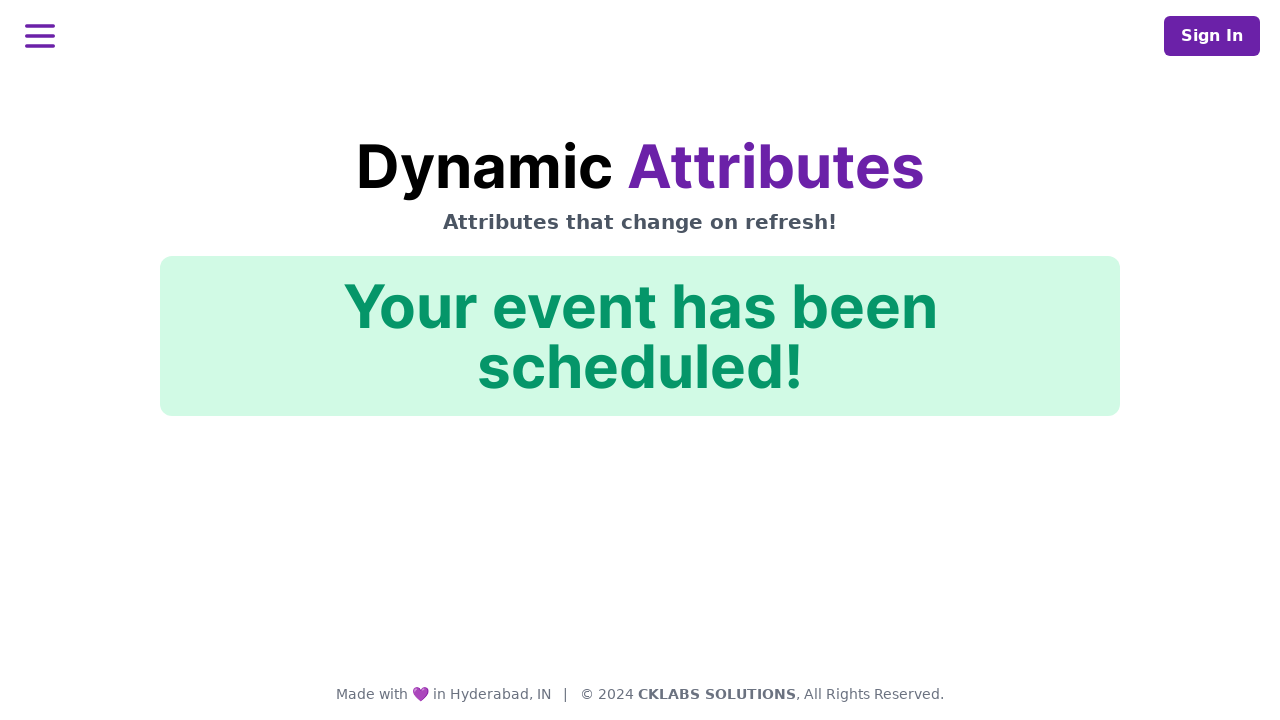

Success message appeared - form submission confirmed
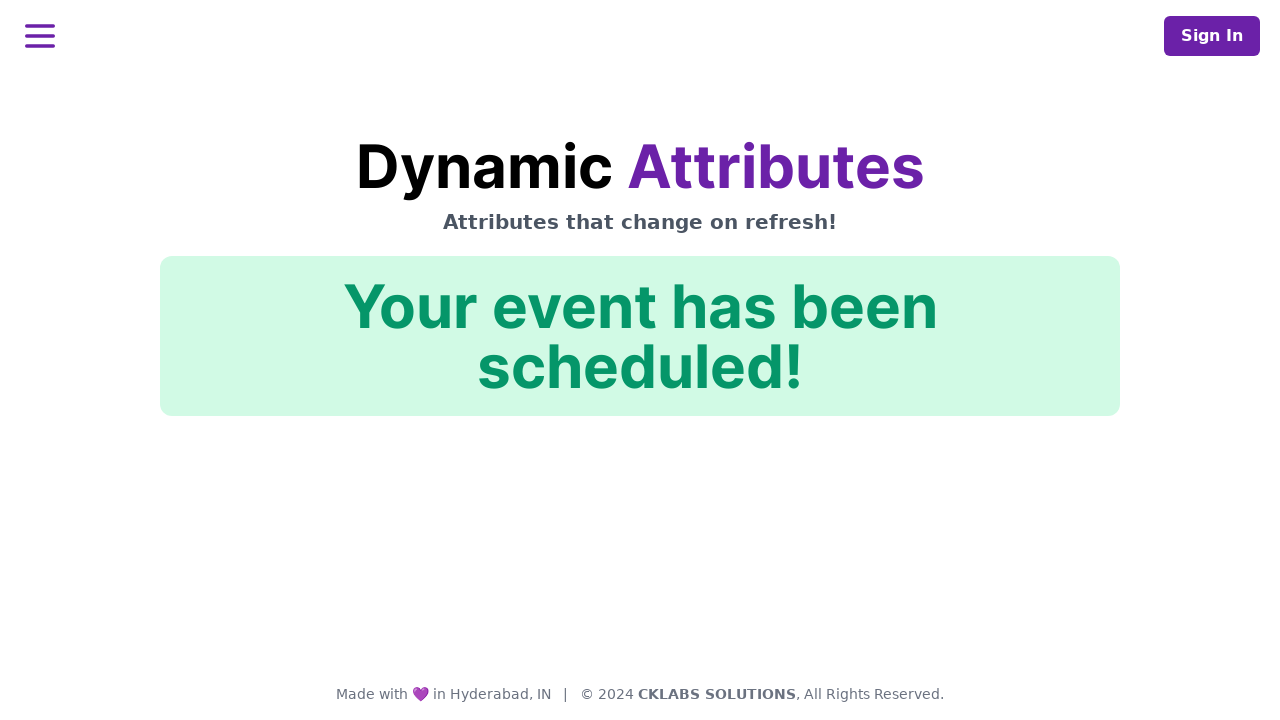

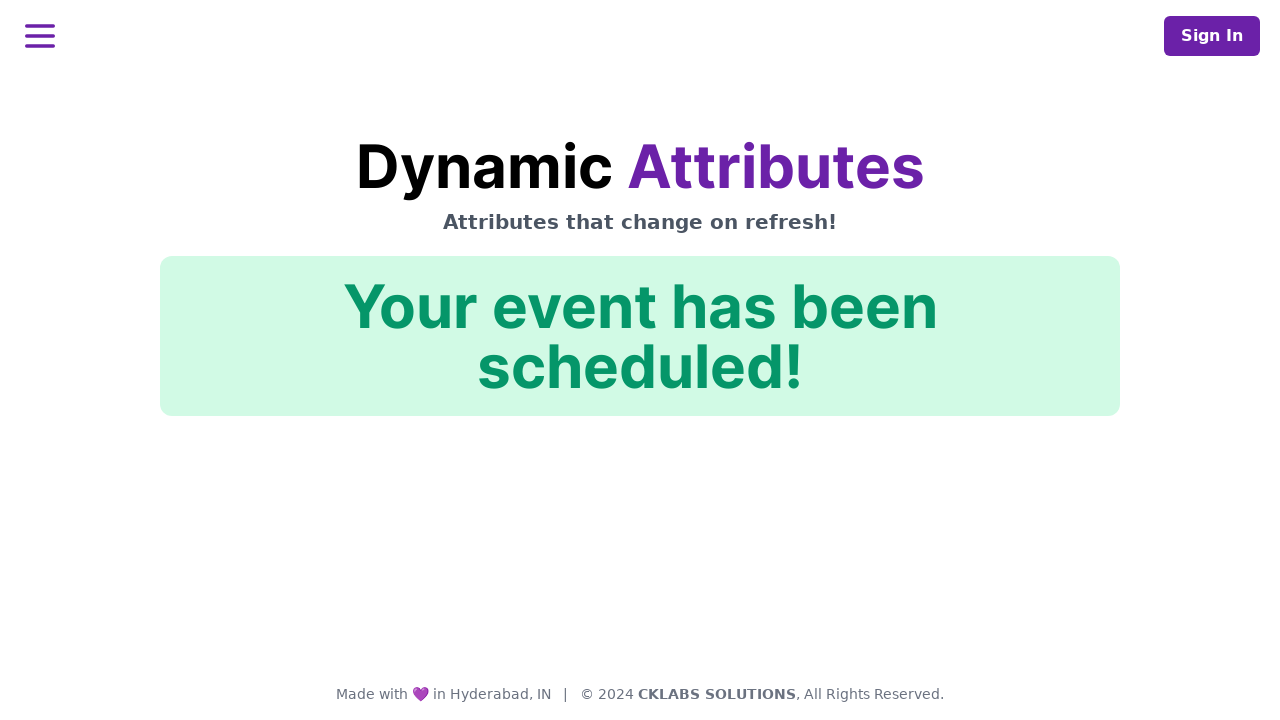